Opens the Ajio e-commerce website and verifies the page loads successfully by waiting for the page to be ready.

Starting URL: https://www.ajio.com/

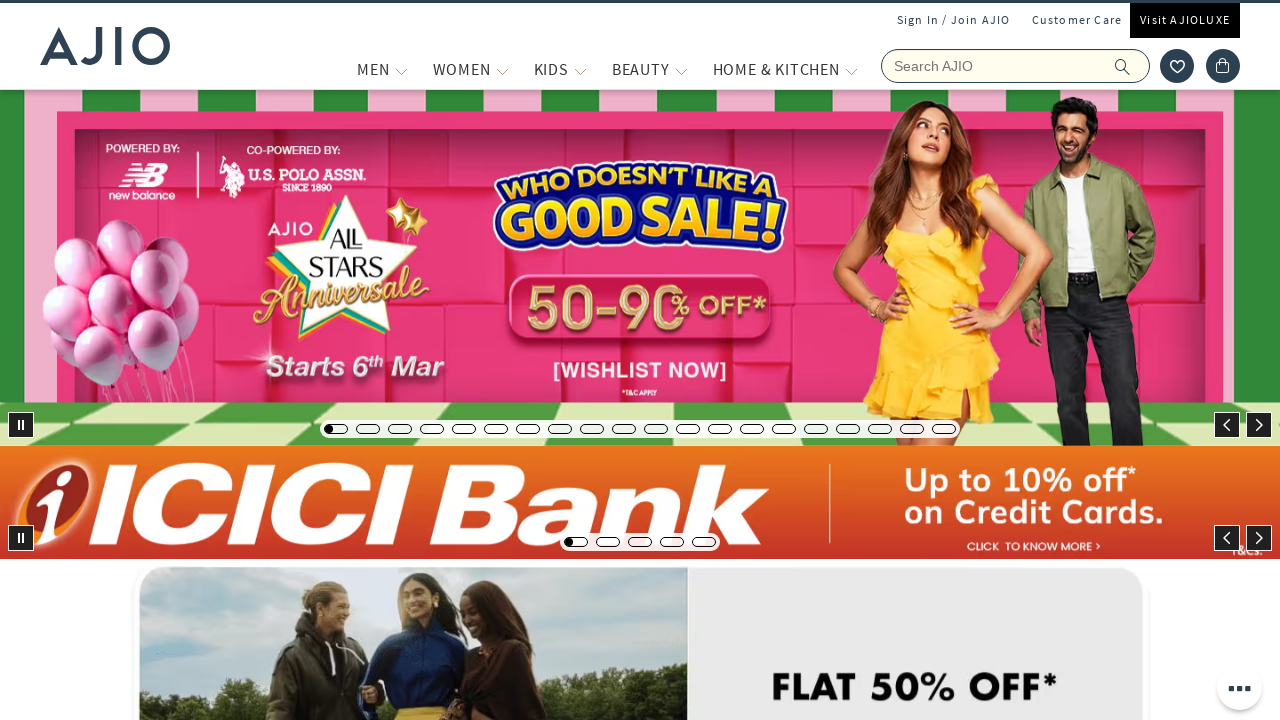

Navigated to Ajio e-commerce website
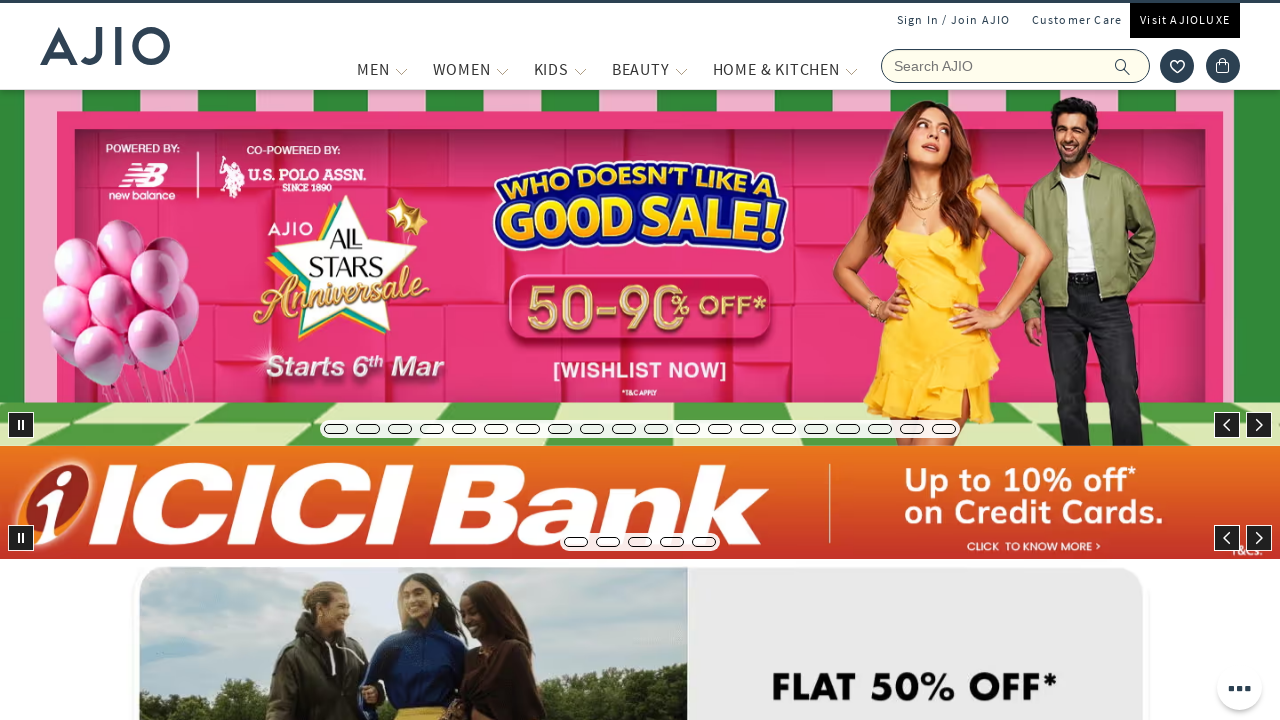

Page DOM content loaded
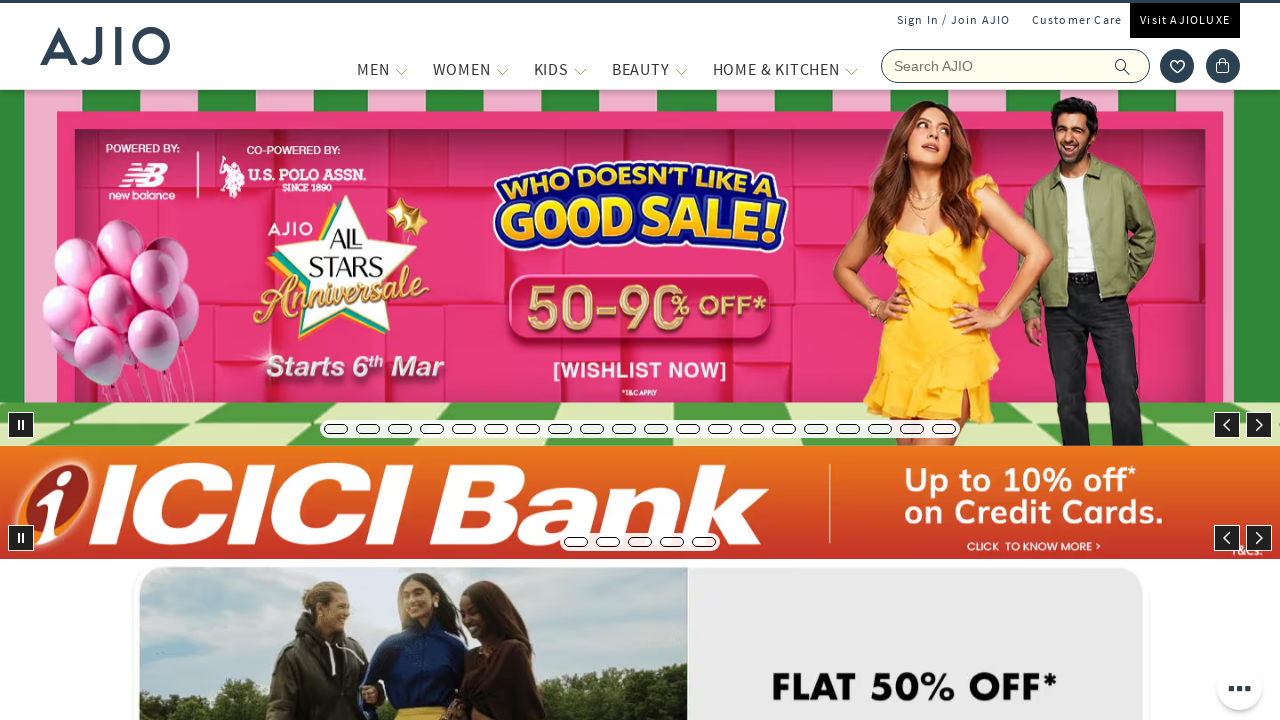

Body element detected - page ready for interaction
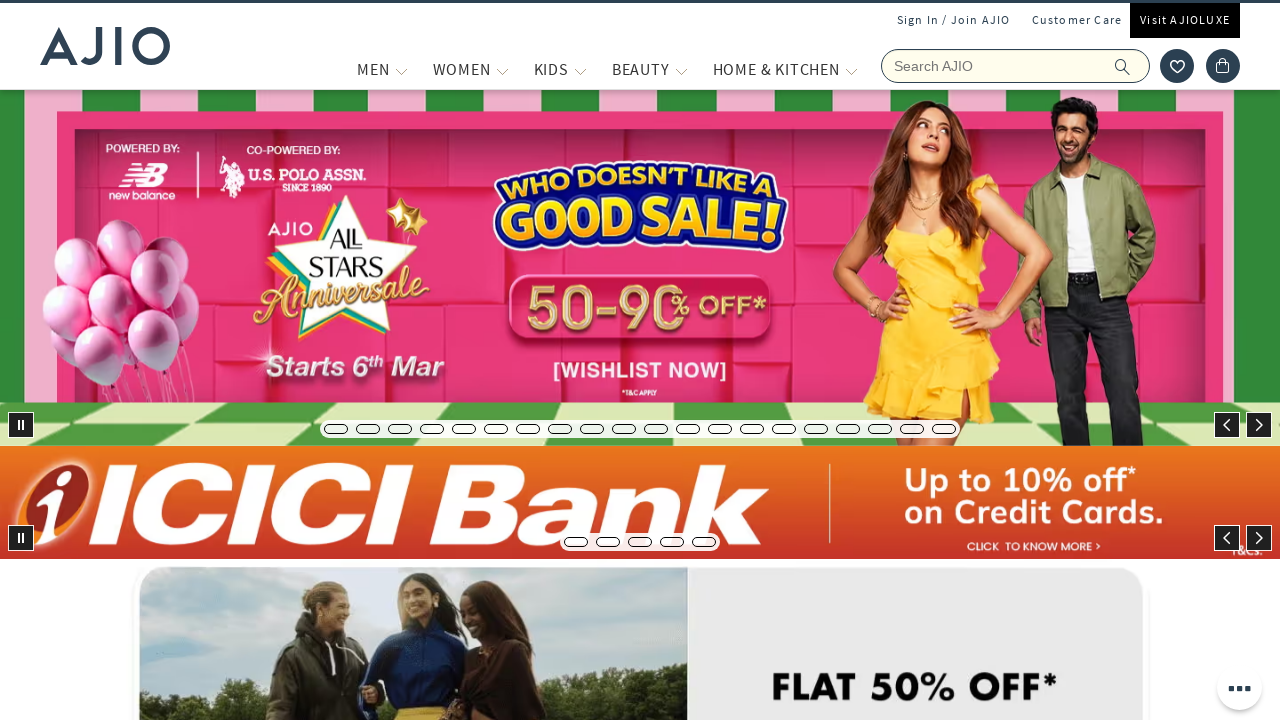

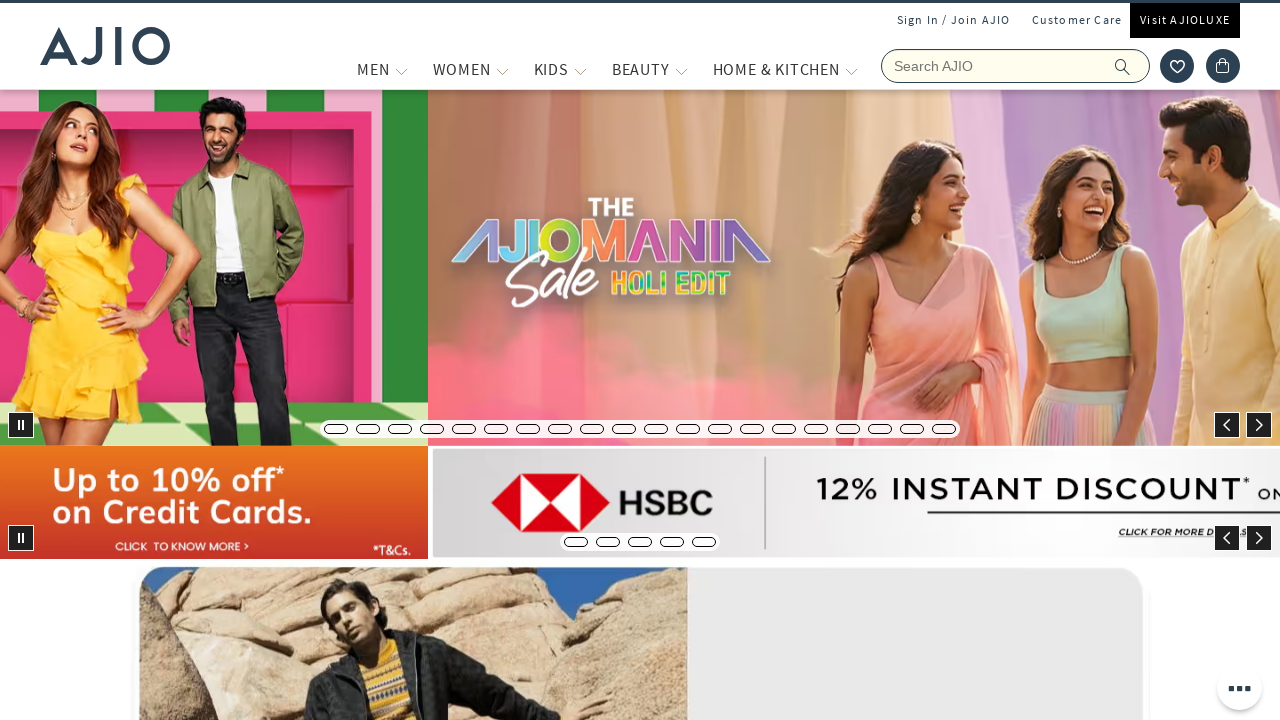